Tests a practice form by filling in first name and last name fields, then selecting the male gender radio button

Starting URL: https://demoqa.com/automation-practice-form

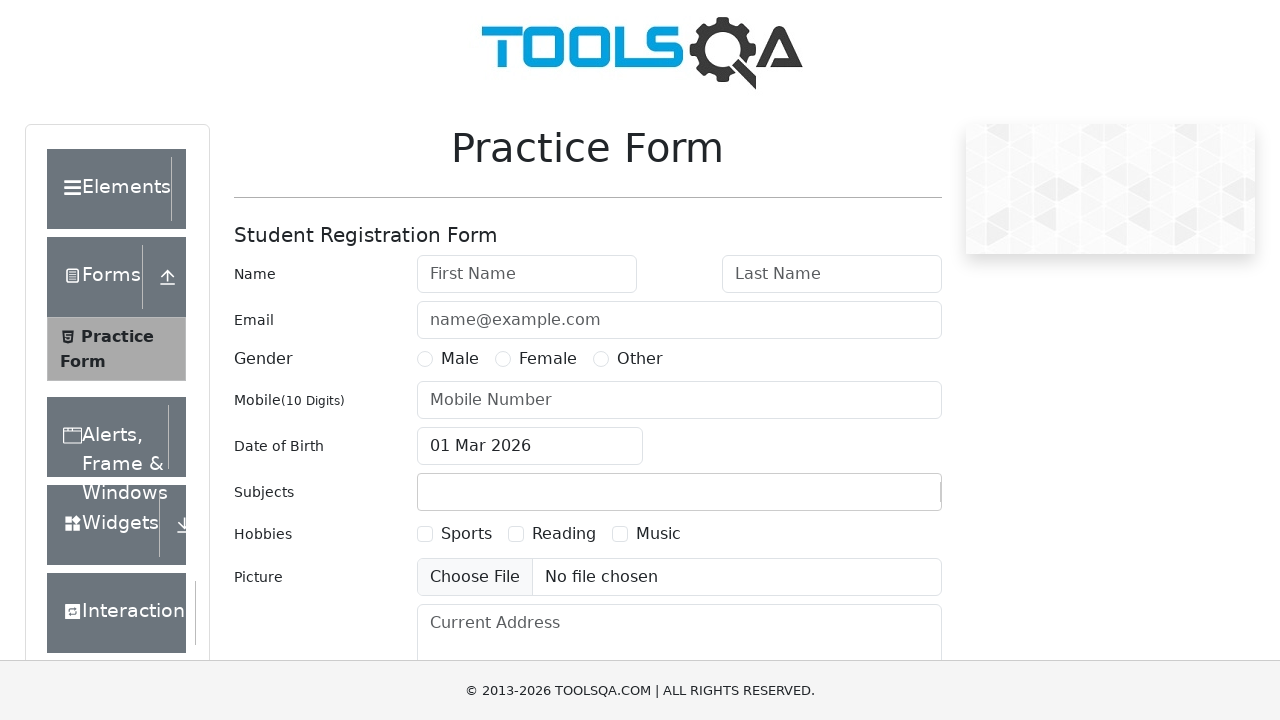

Filled first name field with 'jaya' on #firstName
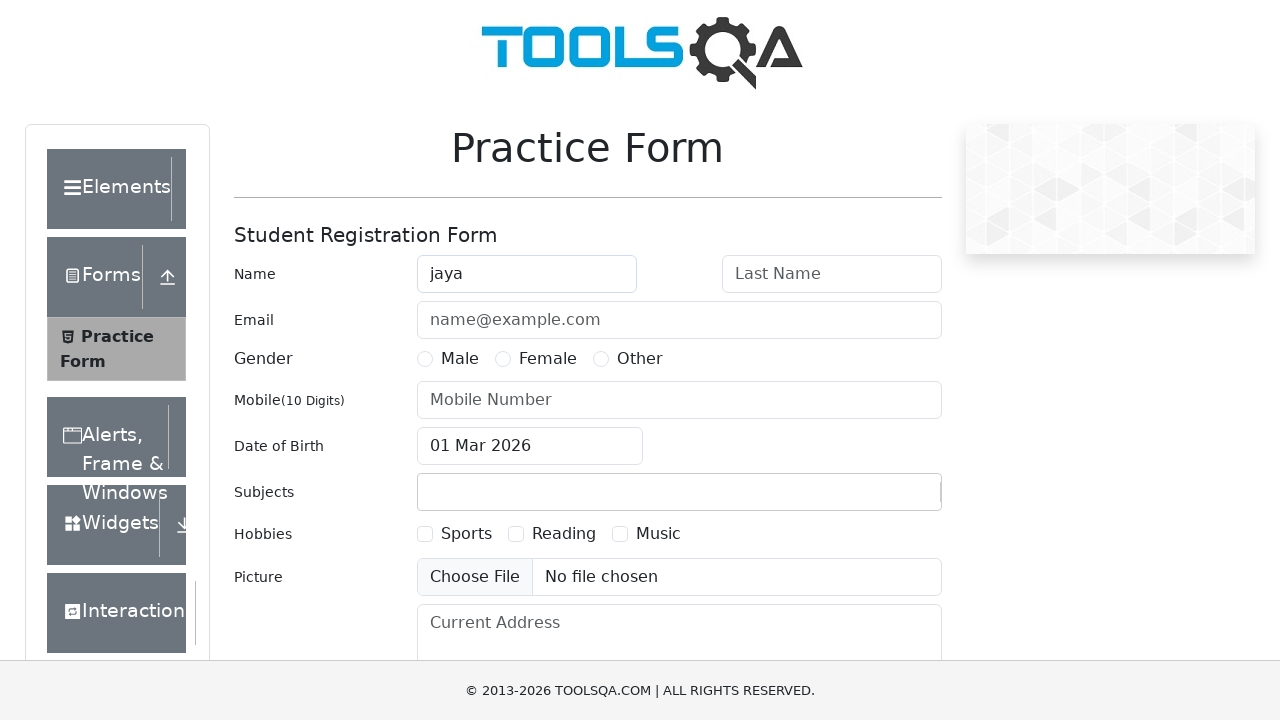

Filled last name field with 'Gore' on #lastName
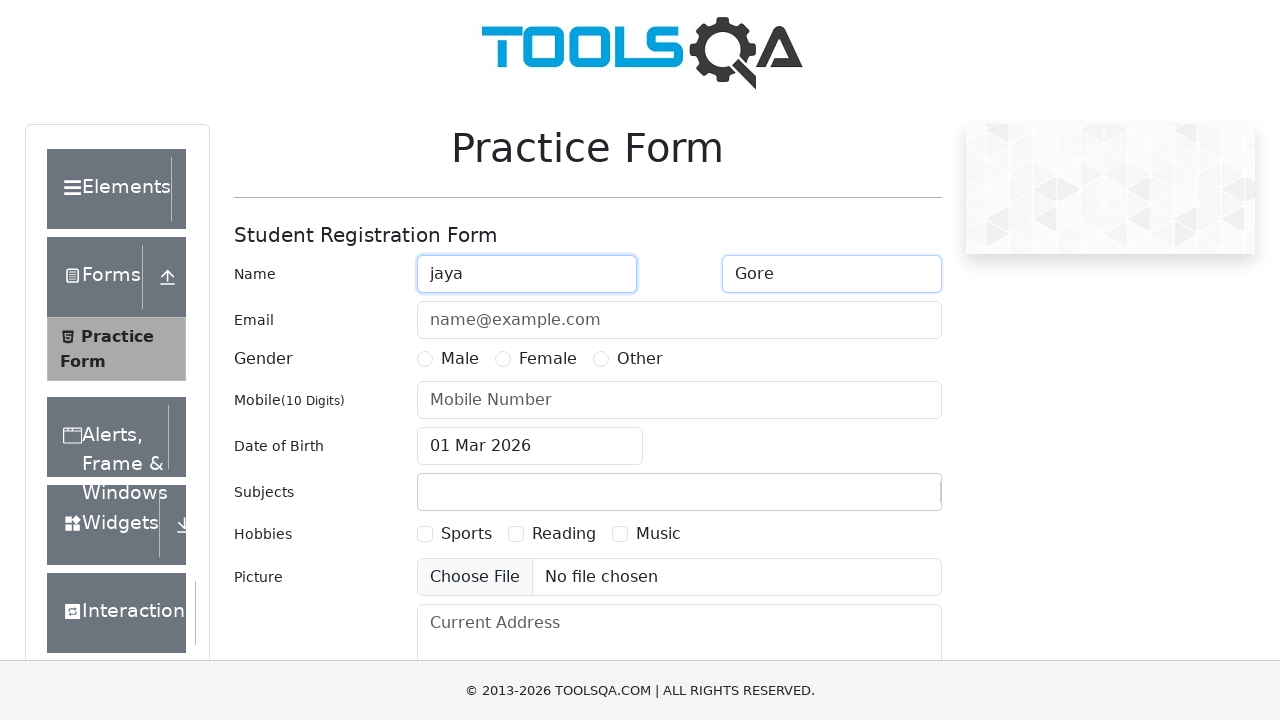

Selected male gender radio button at (460, 359) on #genterWrapper div:nth-child(1) label
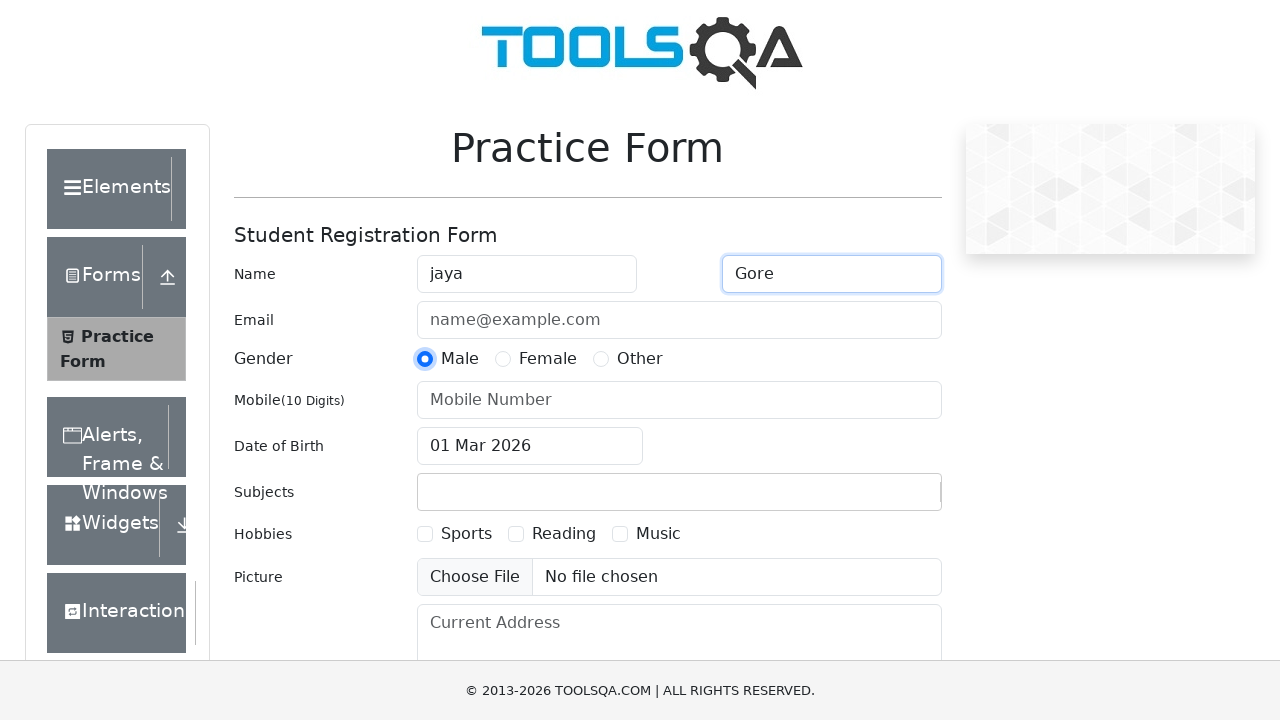

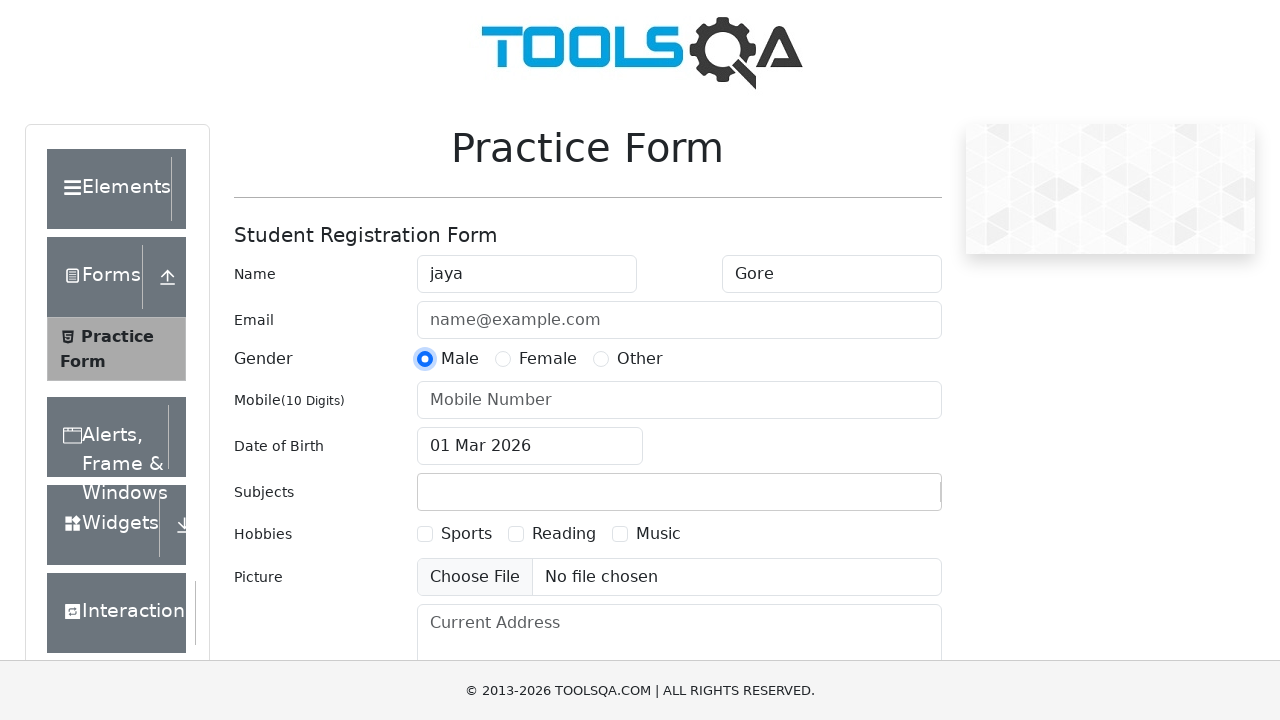